Tests checkbox functionality by ensuring both checkboxes are selected - clicks on each checkbox if not already selected and verifies they become selected

Starting URL: https://the-internet.herokuapp.com/checkboxes

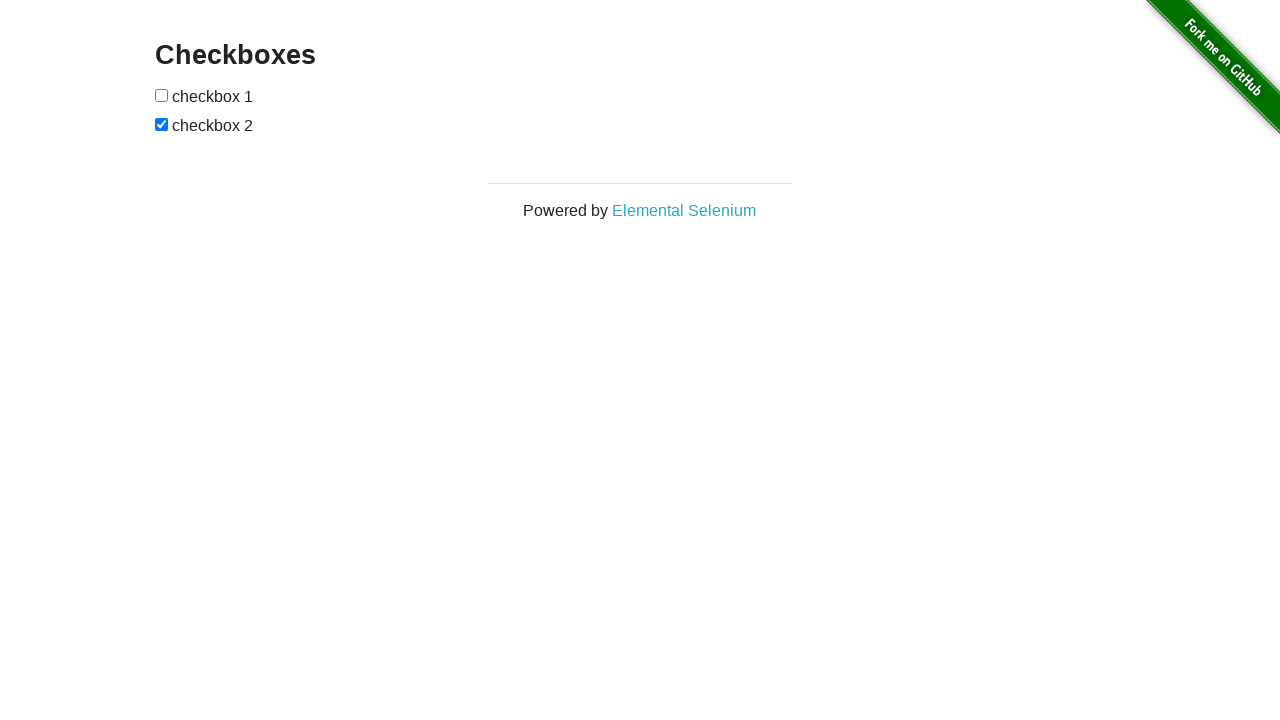

Located first checkbox element
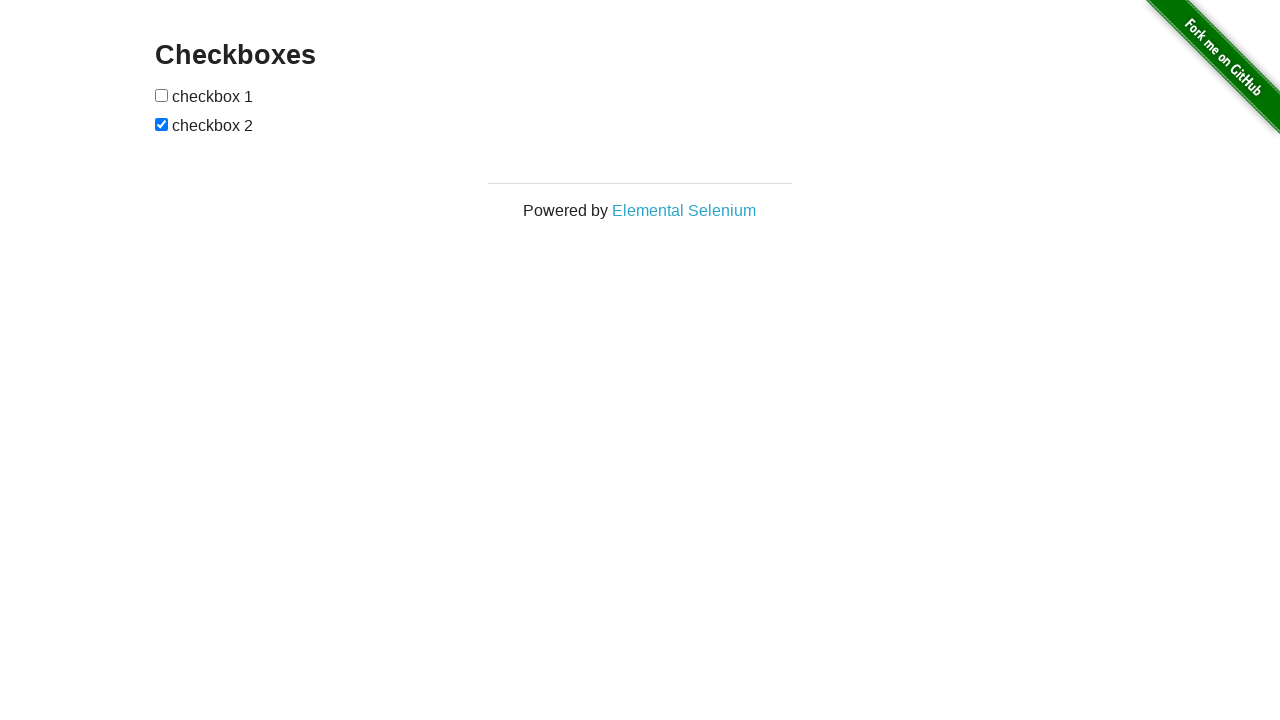

Located second checkbox element
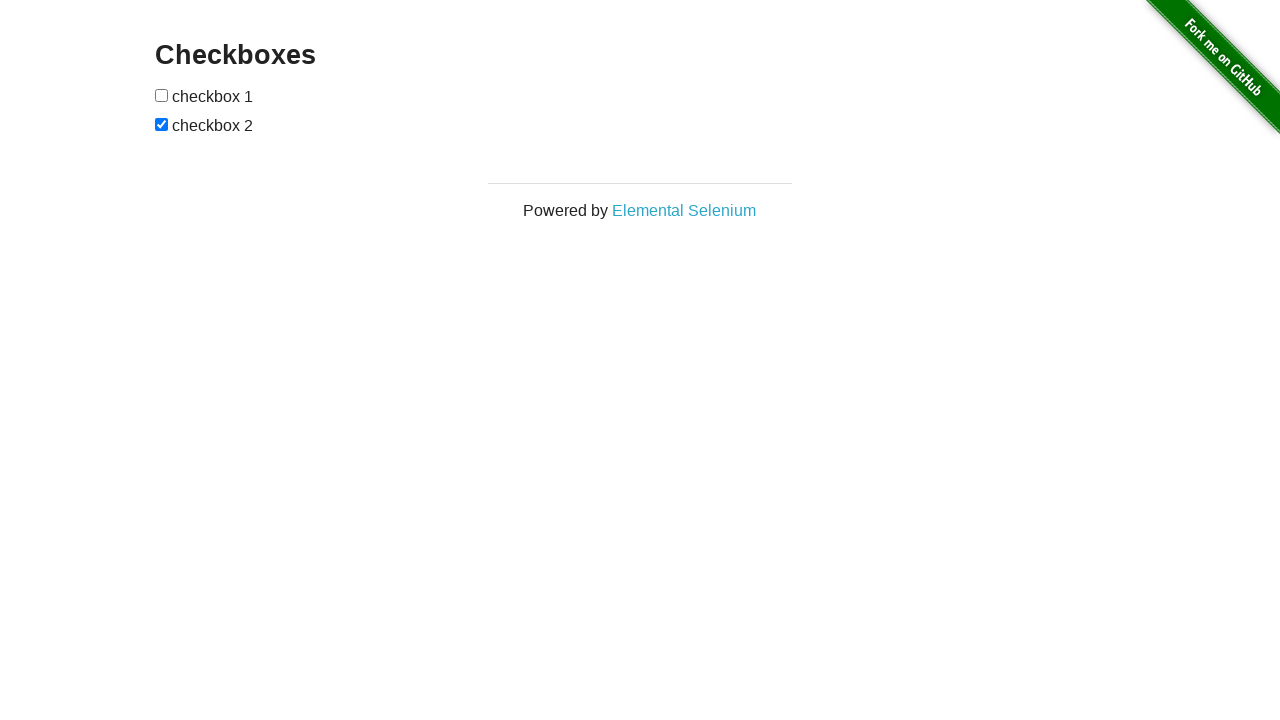

Clicked first checkbox to select it at (162, 95) on (//input[@type='checkbox'])[1]
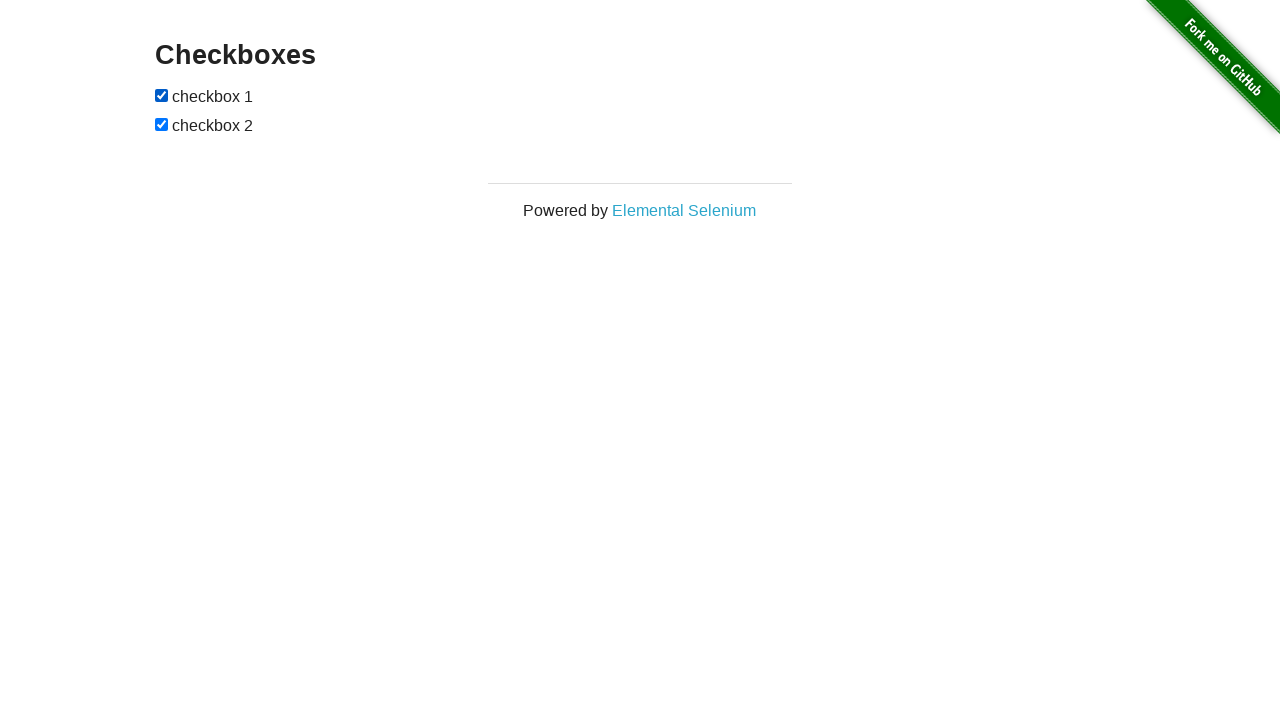

Verified first checkbox is selected
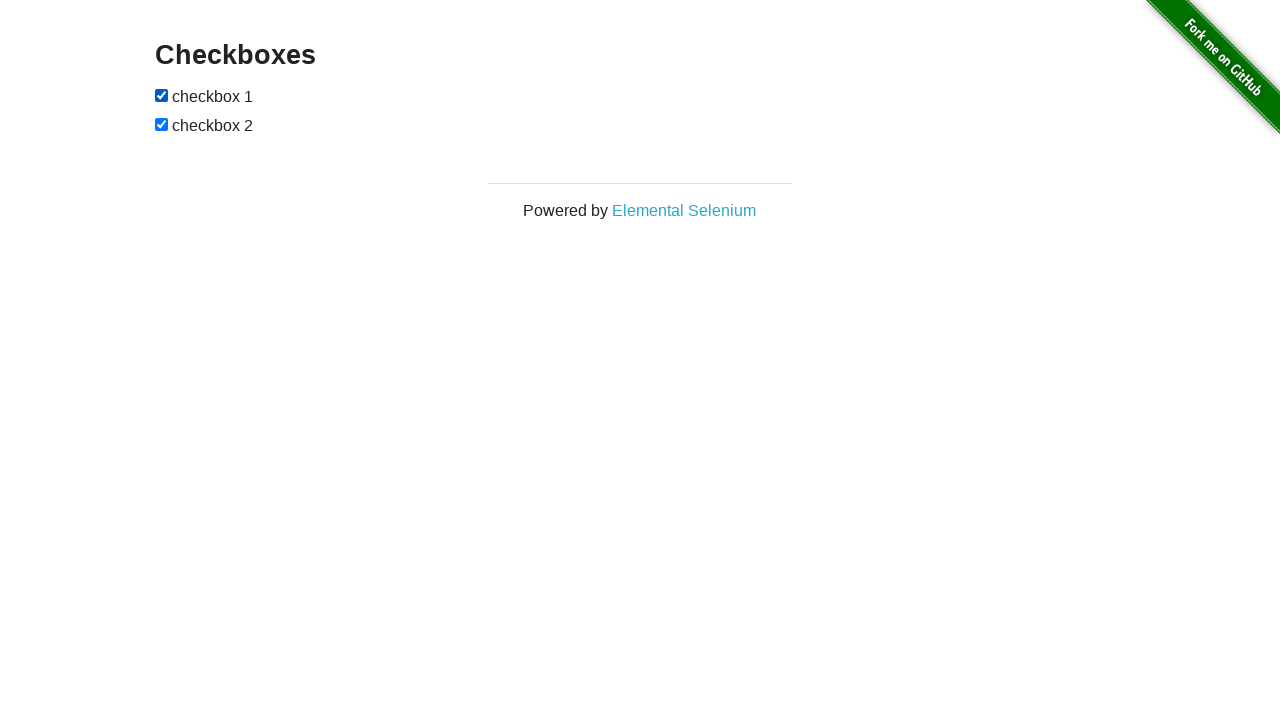

Second checkbox was already selected
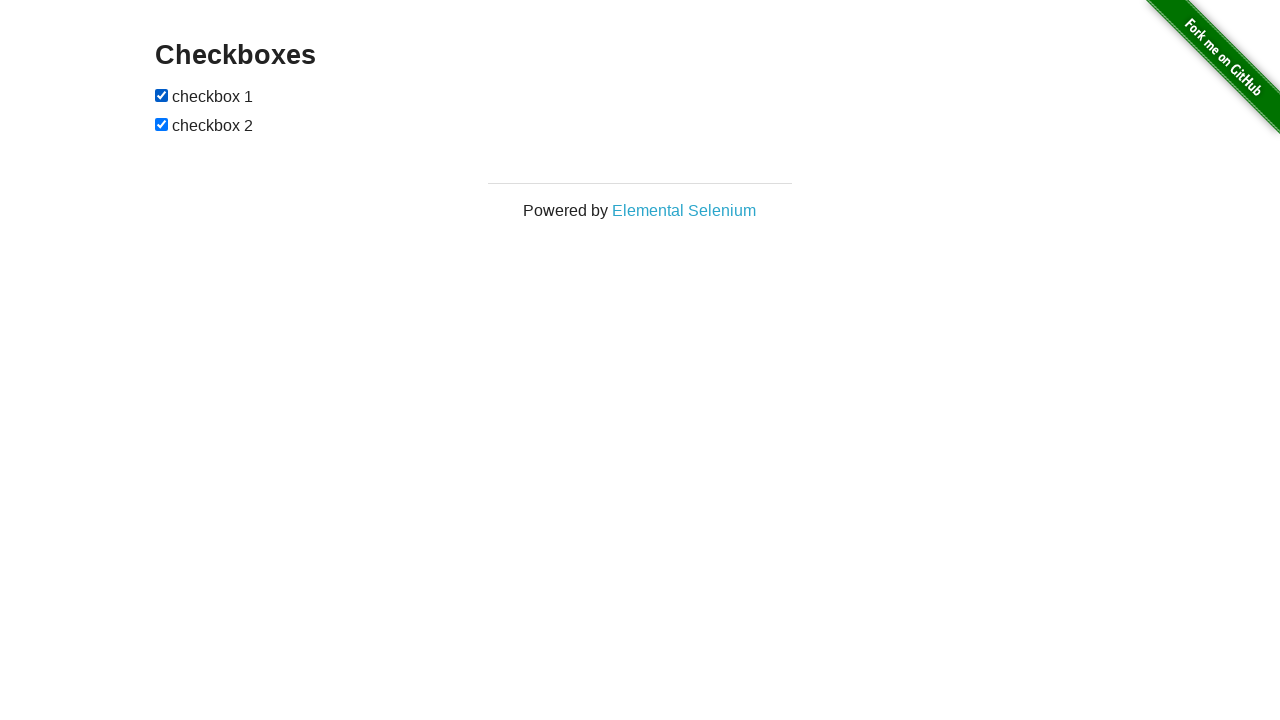

Verified second checkbox is selected
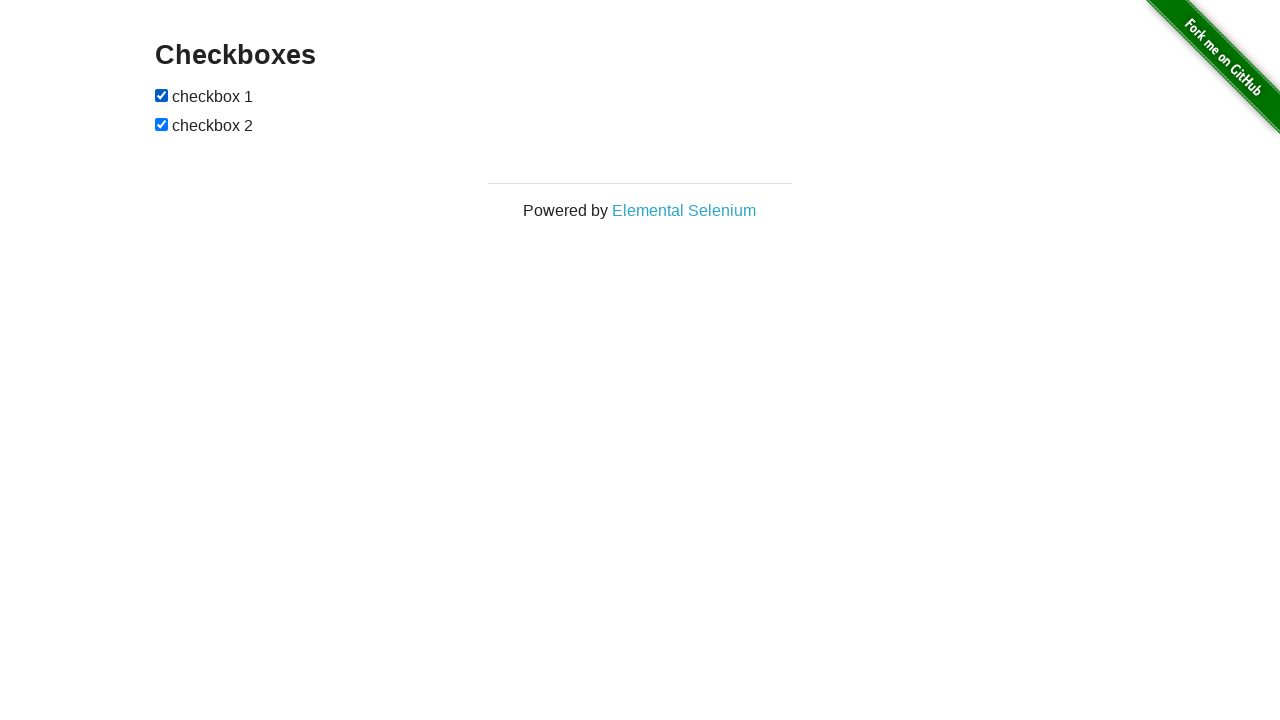

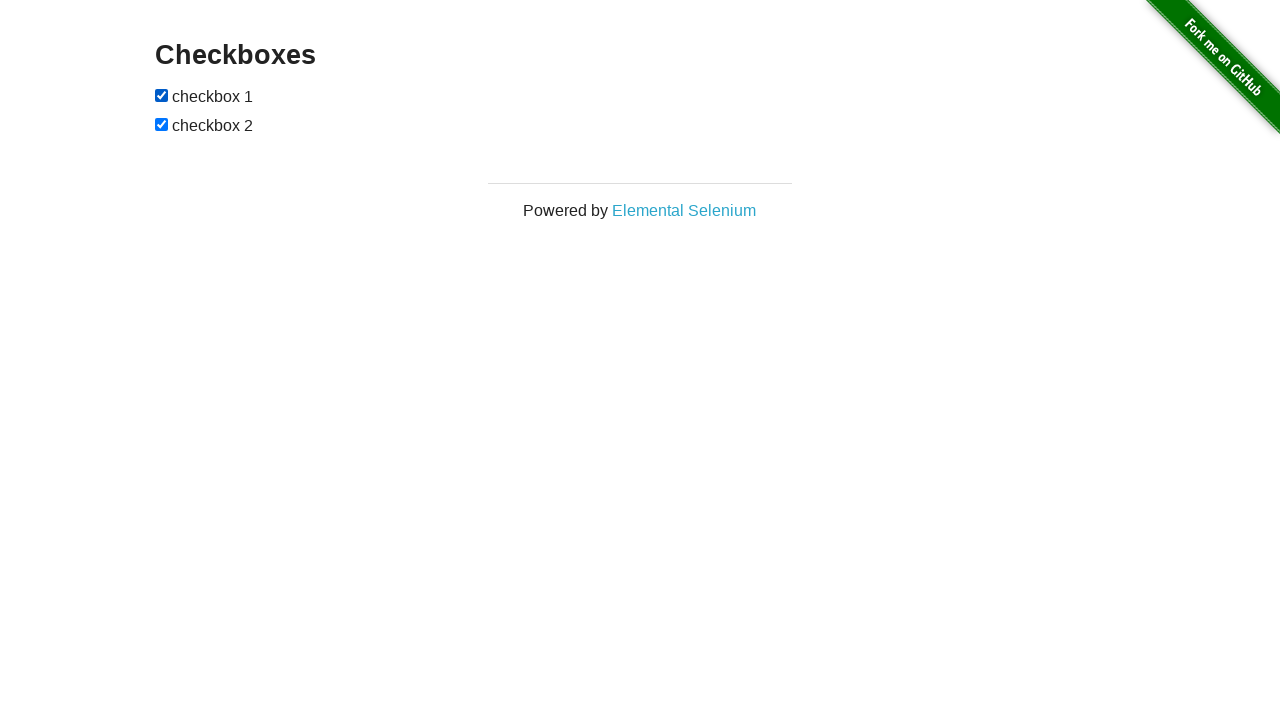